Tests ID locator by finding and clicking a link using its ID

Starting URL: http://omayo.blogspot.com

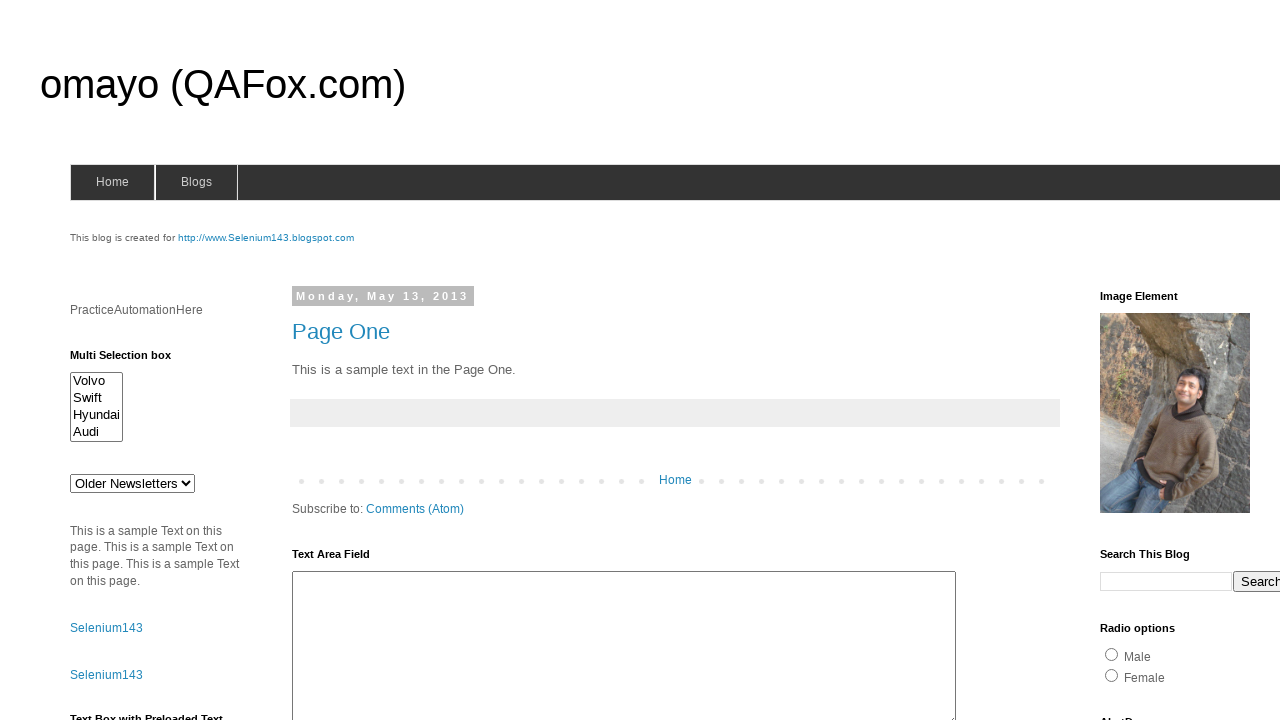

Navigated to http://omayo.blogspot.com
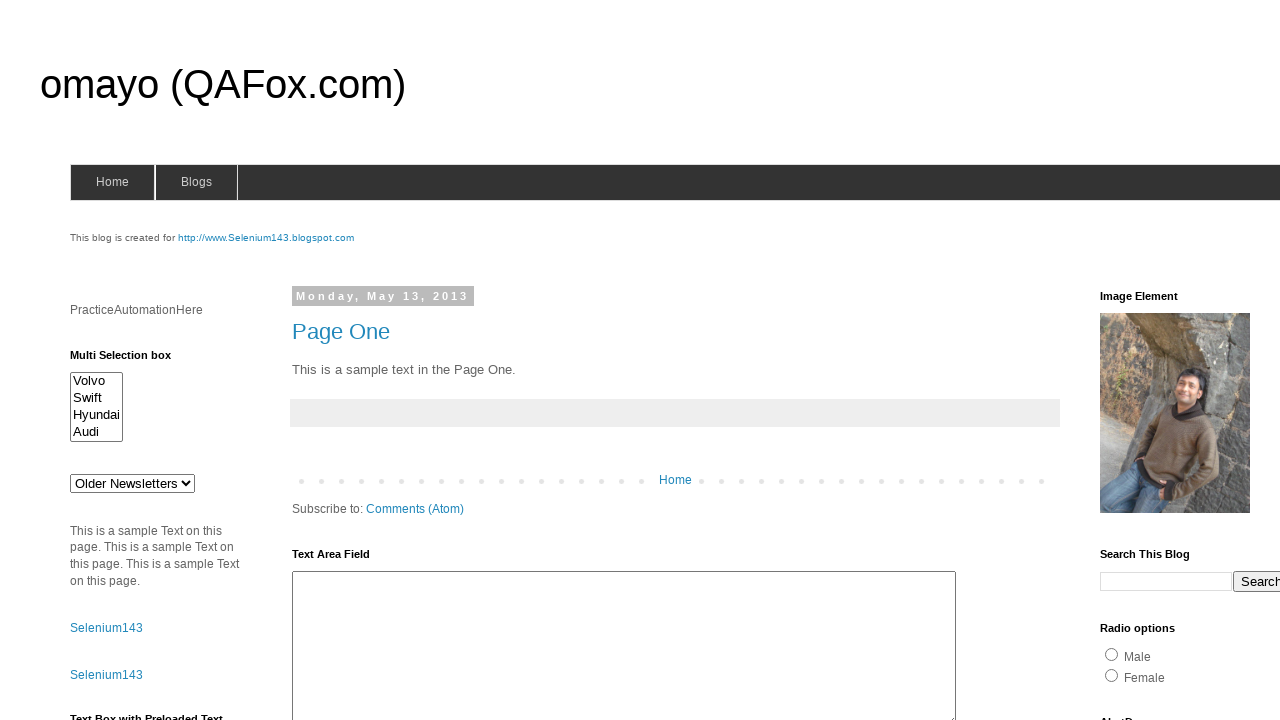

Clicked link using ID locator #selenium143 at (266, 238) on #selenium143
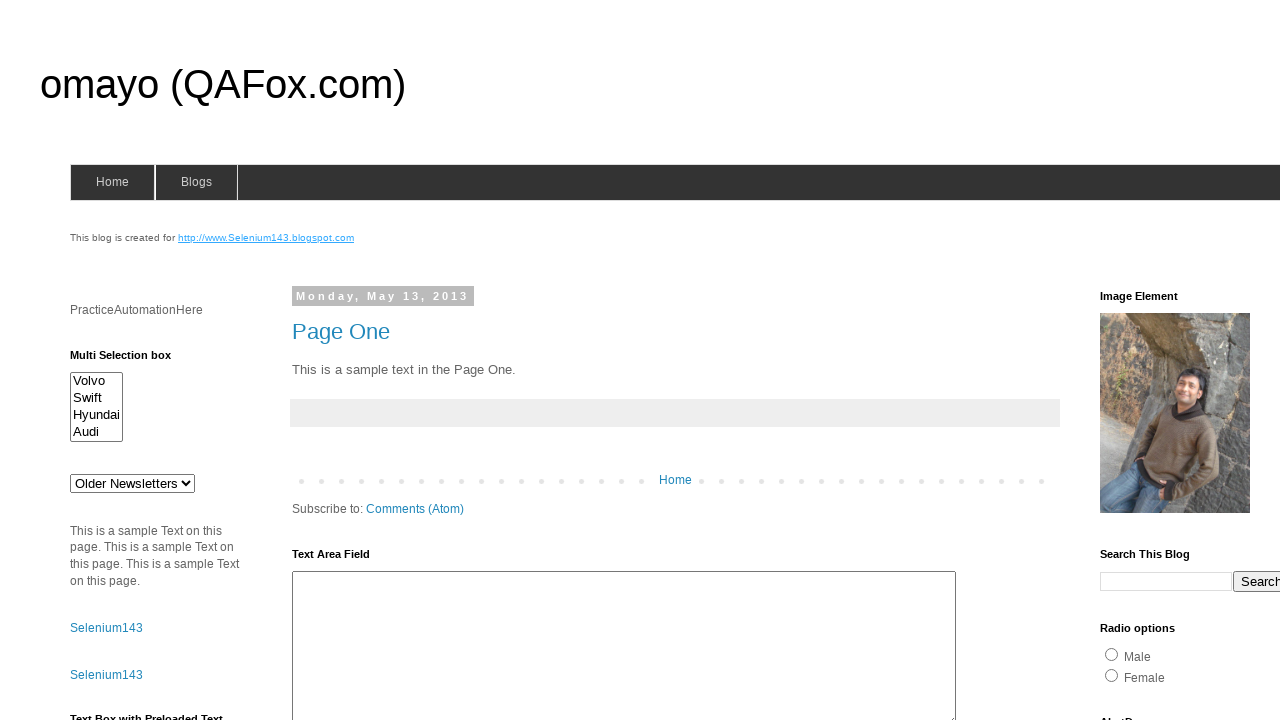

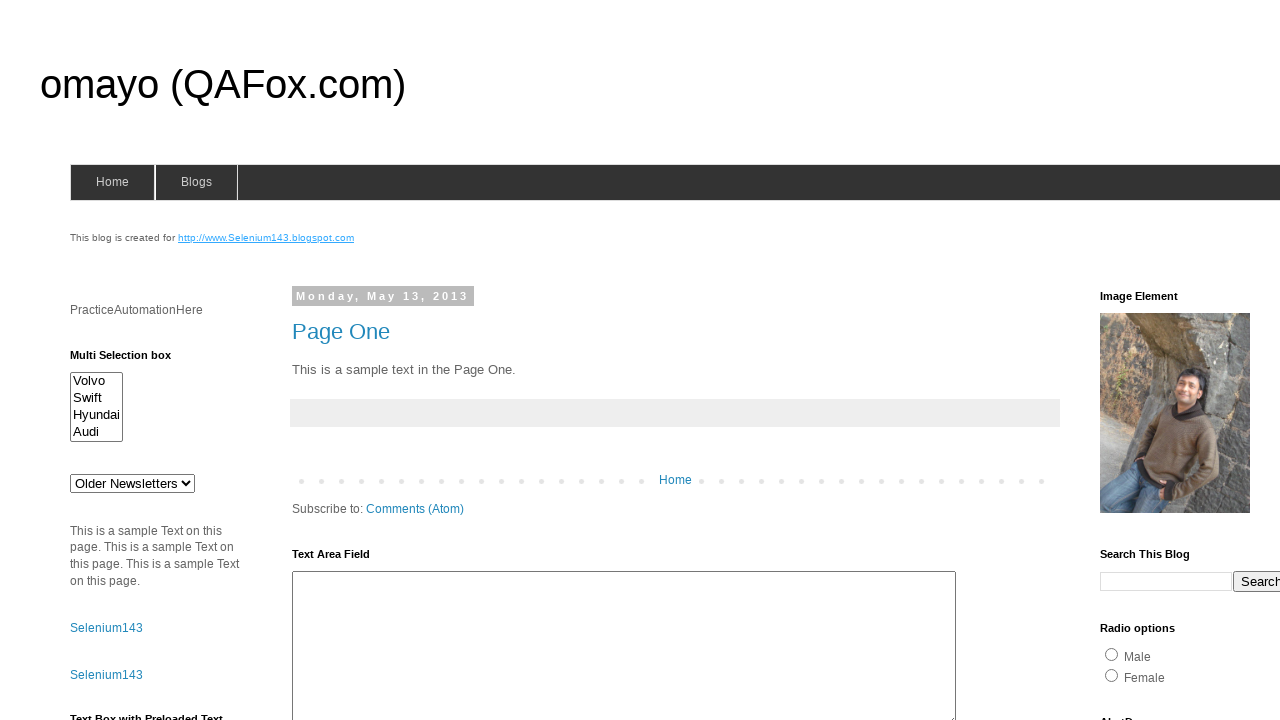